Tests right-click (context menu) functionality by right-clicking a button and verifying the success message appears

Starting URL: https://demoqa.com/buttons

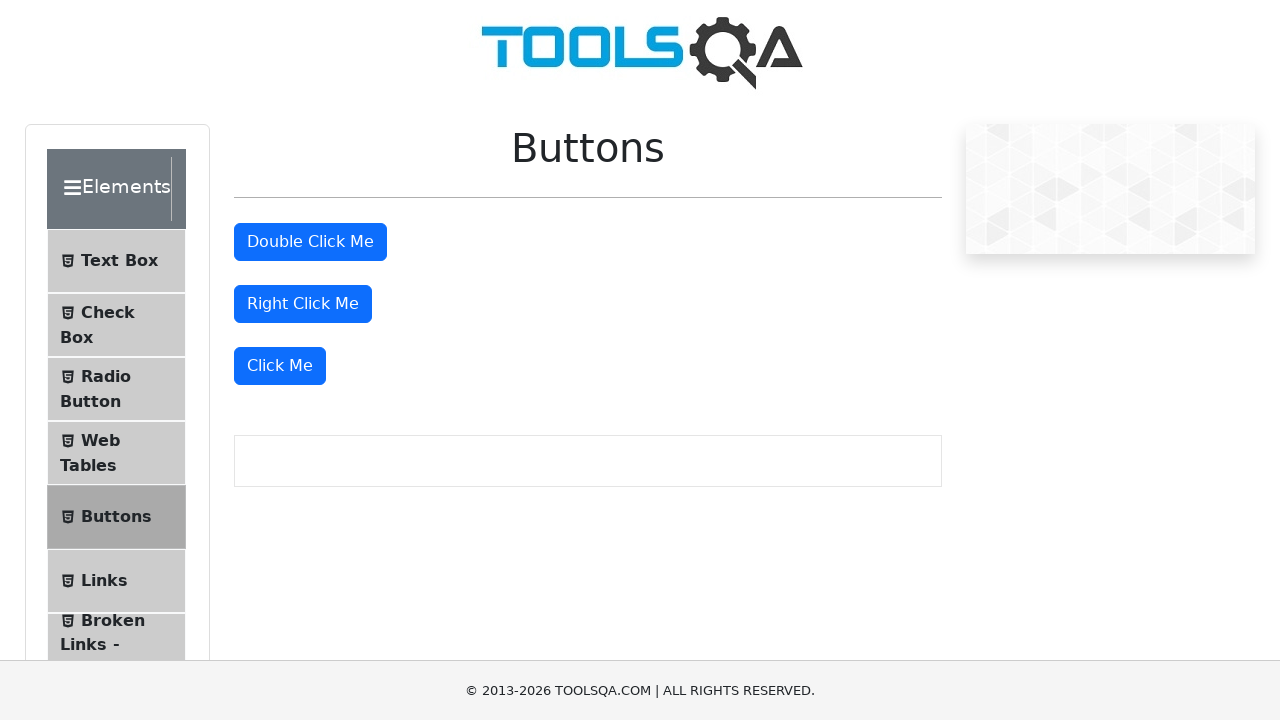

Right-clicked the 'Right Click Me' button to trigger context menu at (303, 304) on //button[text()='Right Click Me']
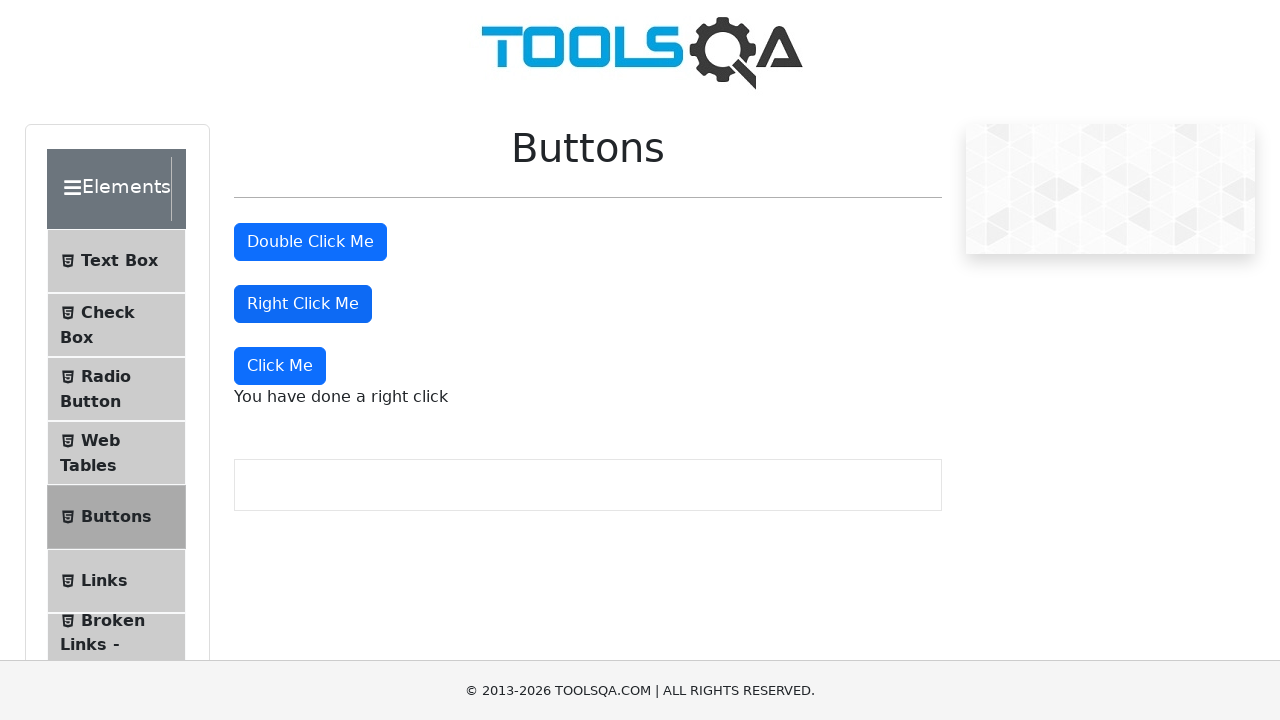

Right-click success message appeared
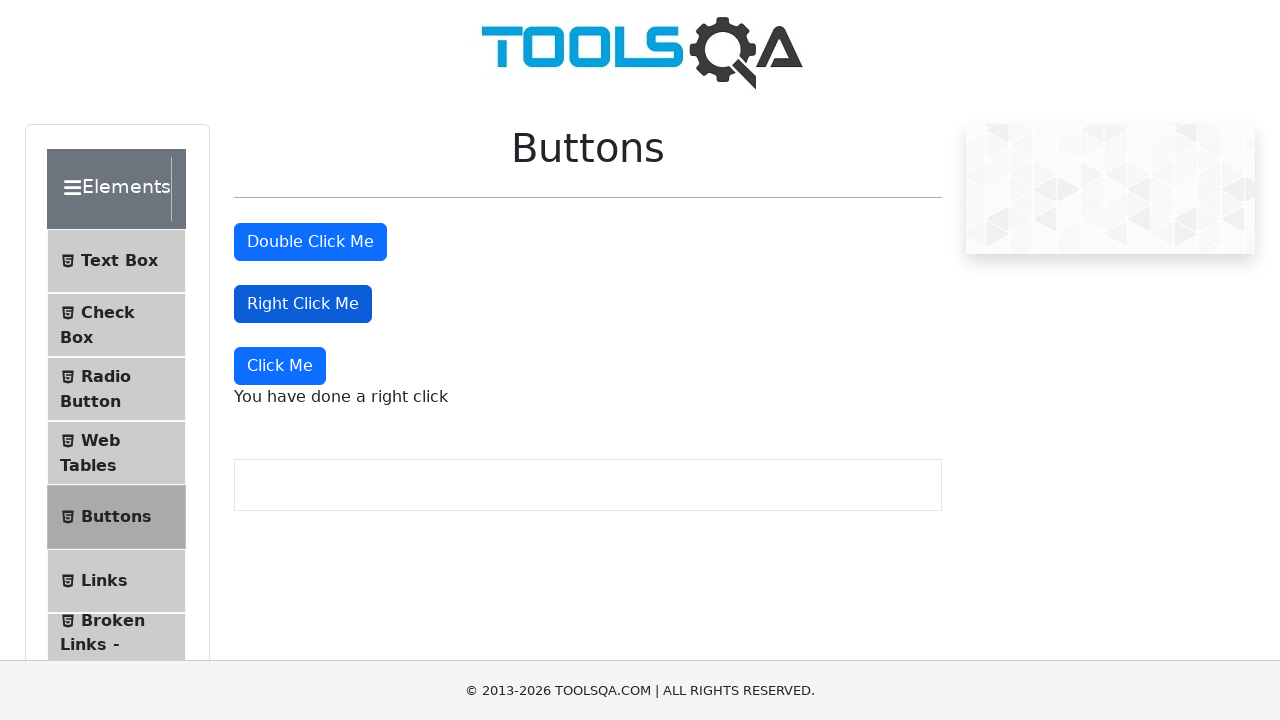

Located the right-click message element
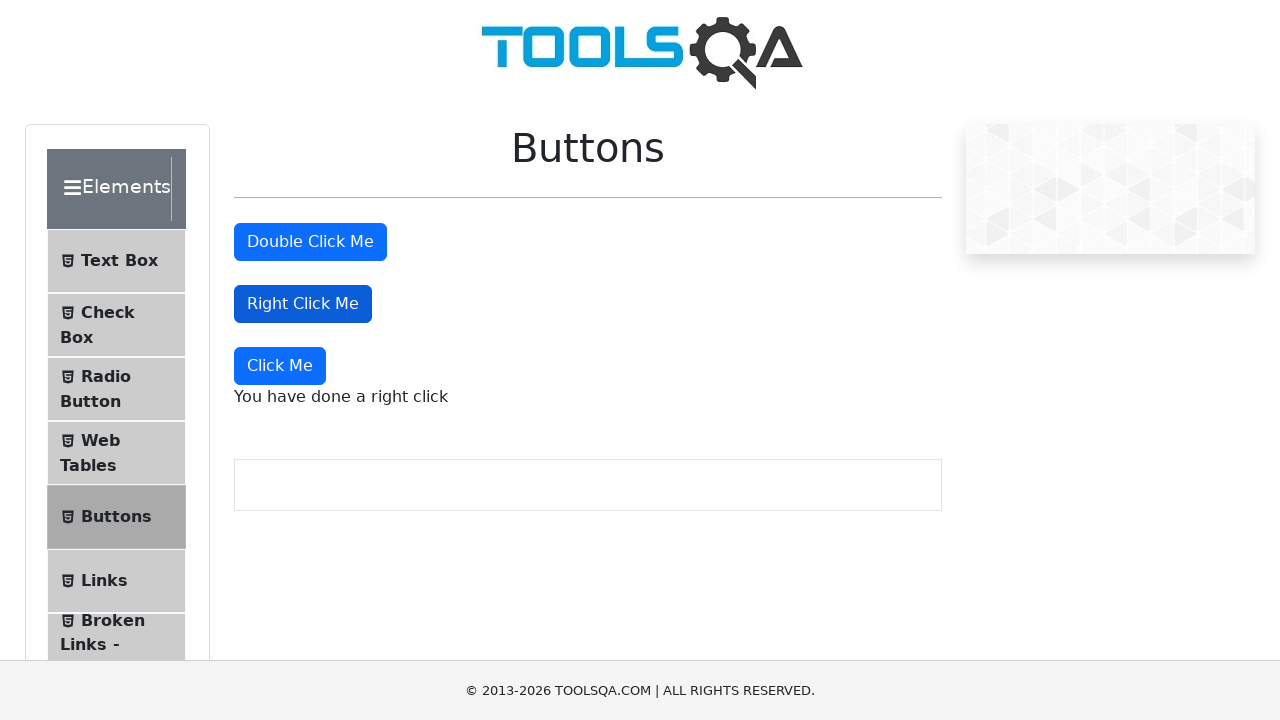

Verified right-click message displays 'You have done a right click'
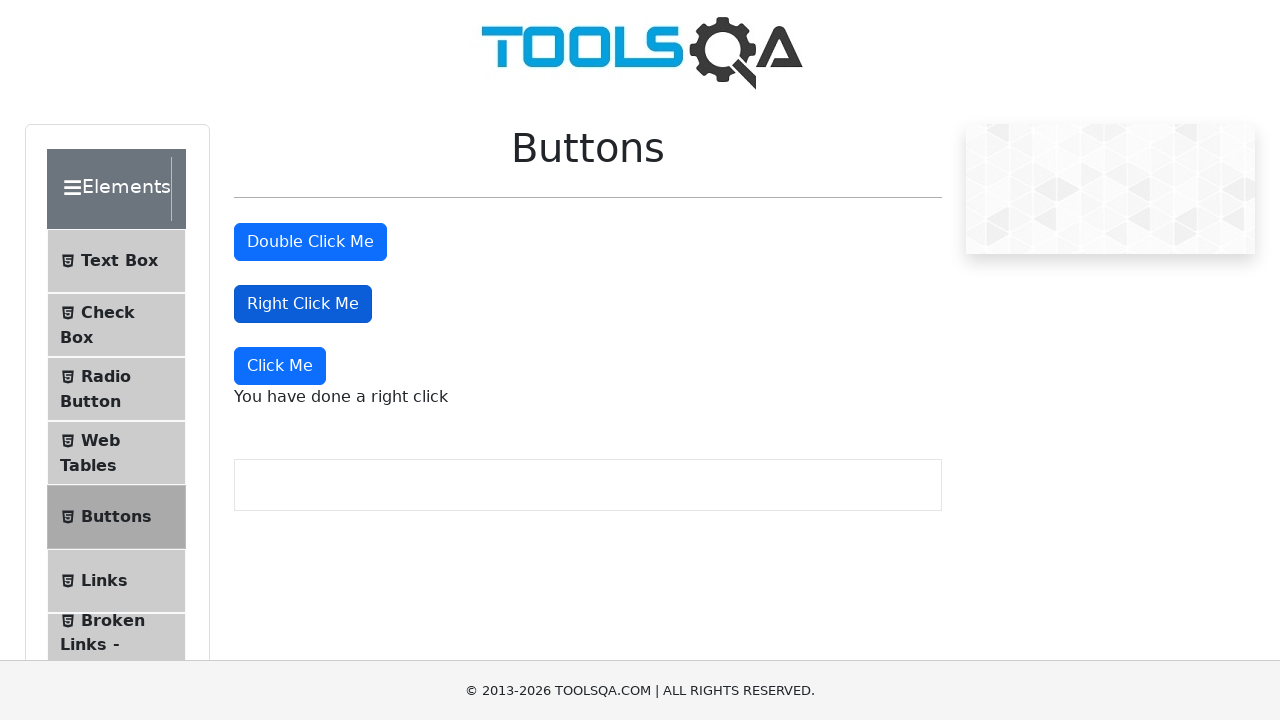

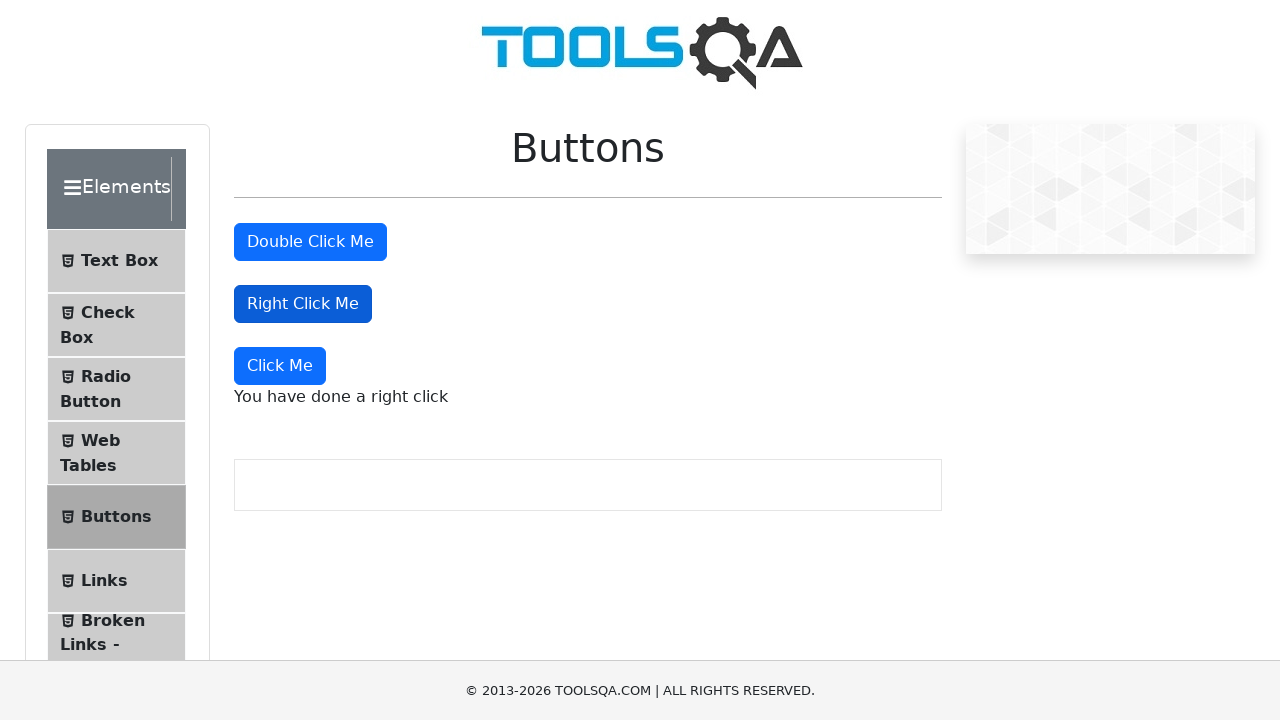